Tests dynamic content loading by clicking a start button and waiting for hidden content to become visible

Starting URL: https://the-internet.herokuapp.com/dynamic_loading/1

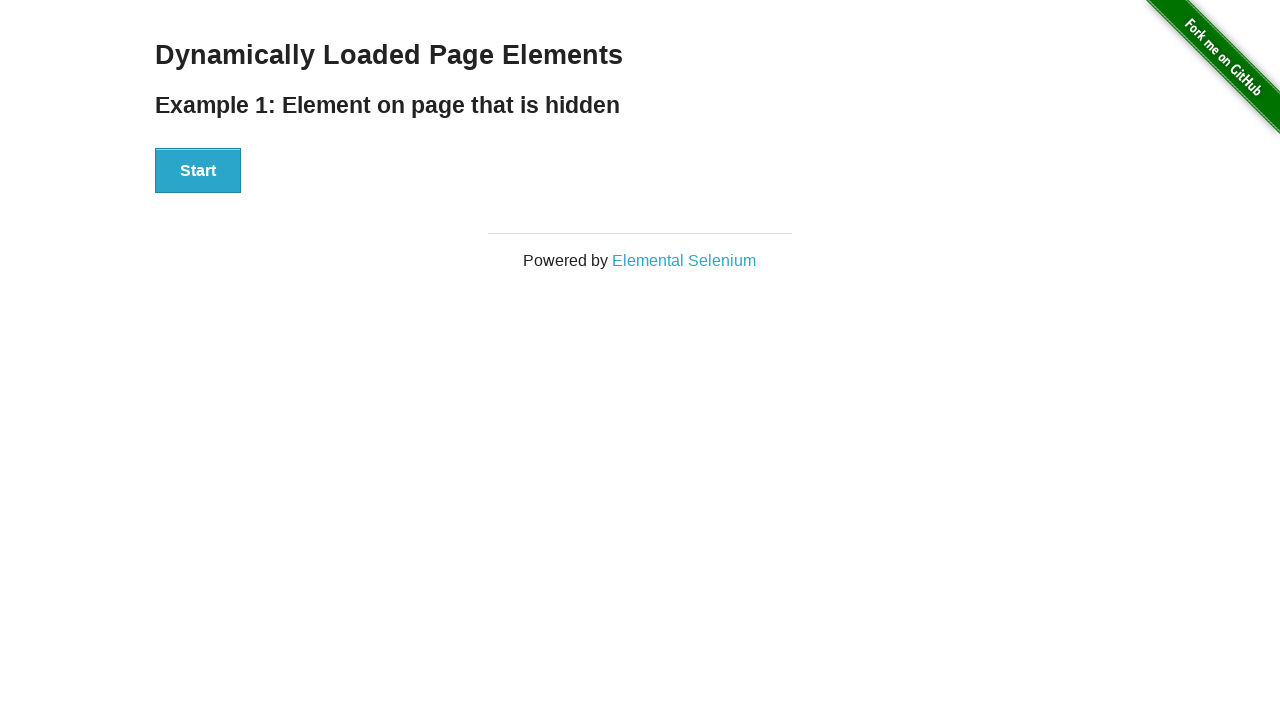

Clicked the start button to trigger dynamic content loading at (198, 171) on xpath=//div[@id='start']/button
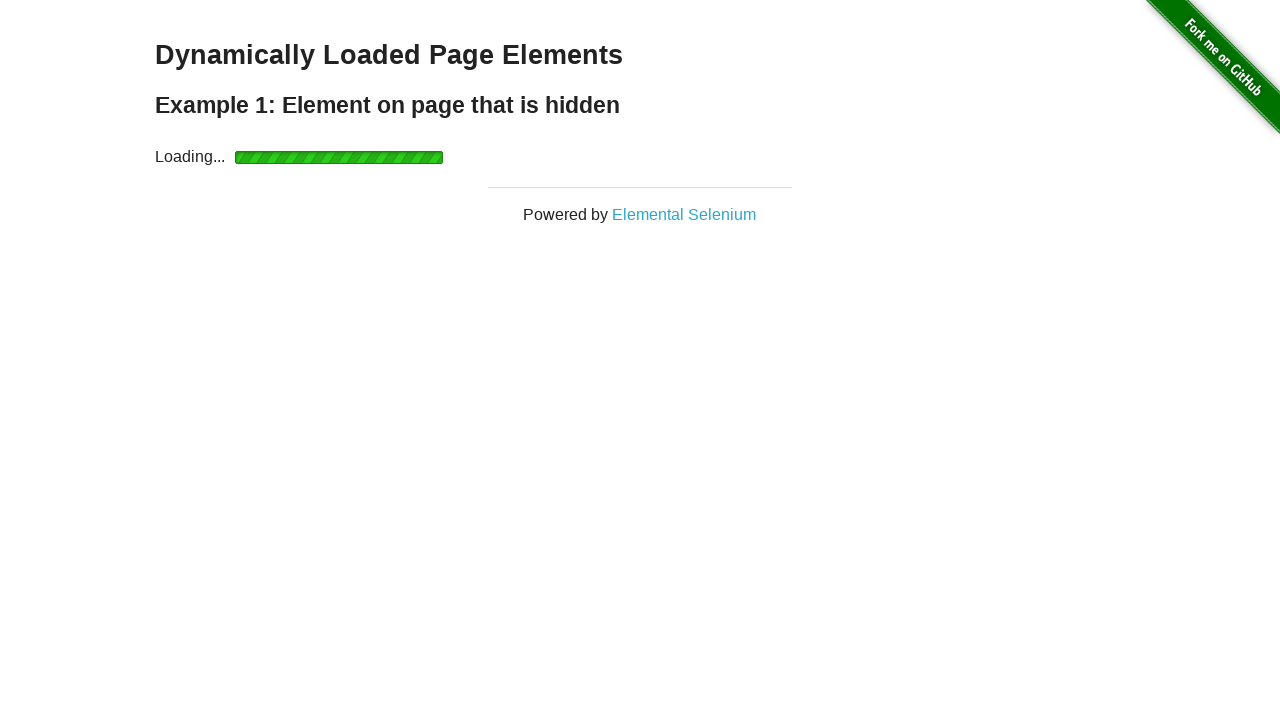

Waited for dynamically loaded content (finish h4) to become visible
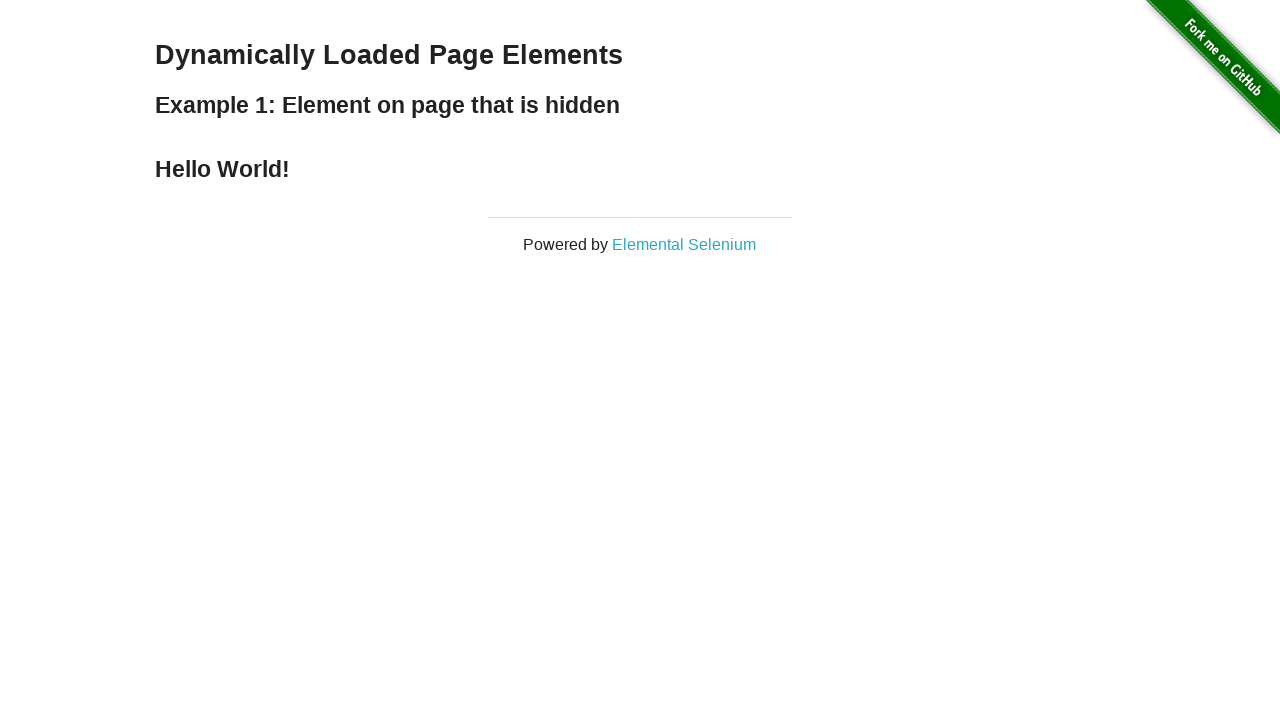

Retrieved finish text: 'Hello World!'
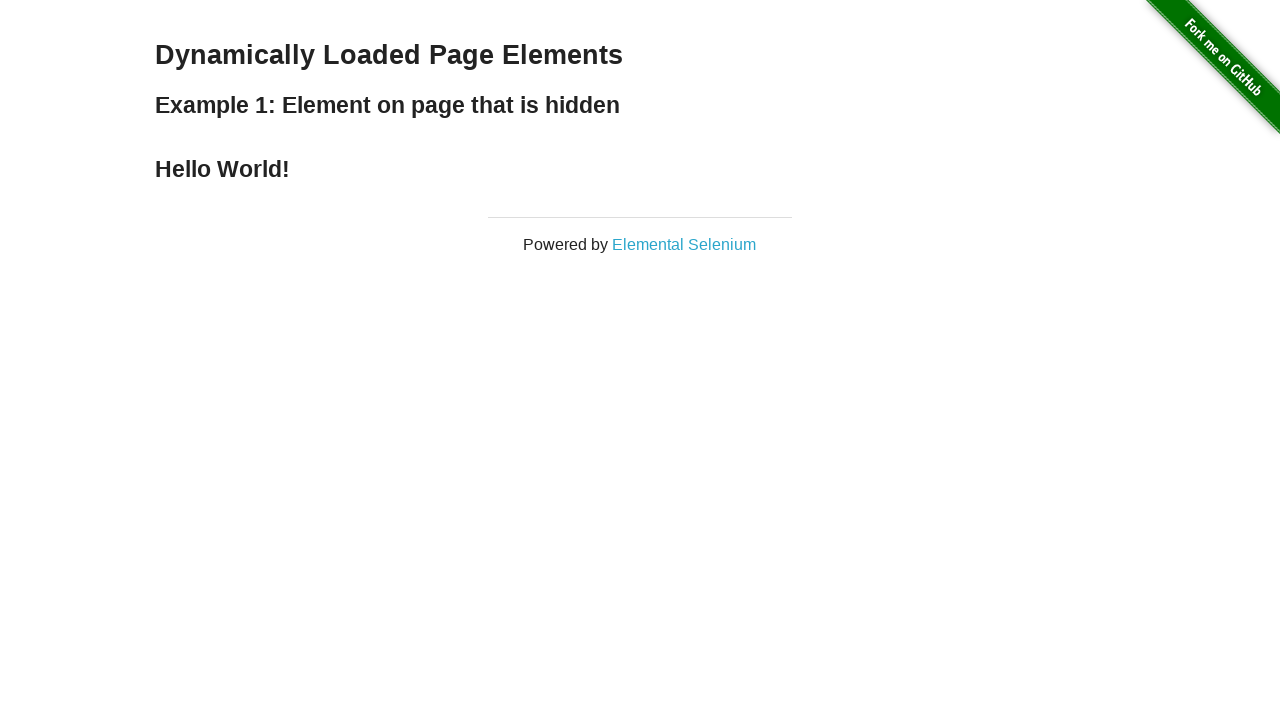

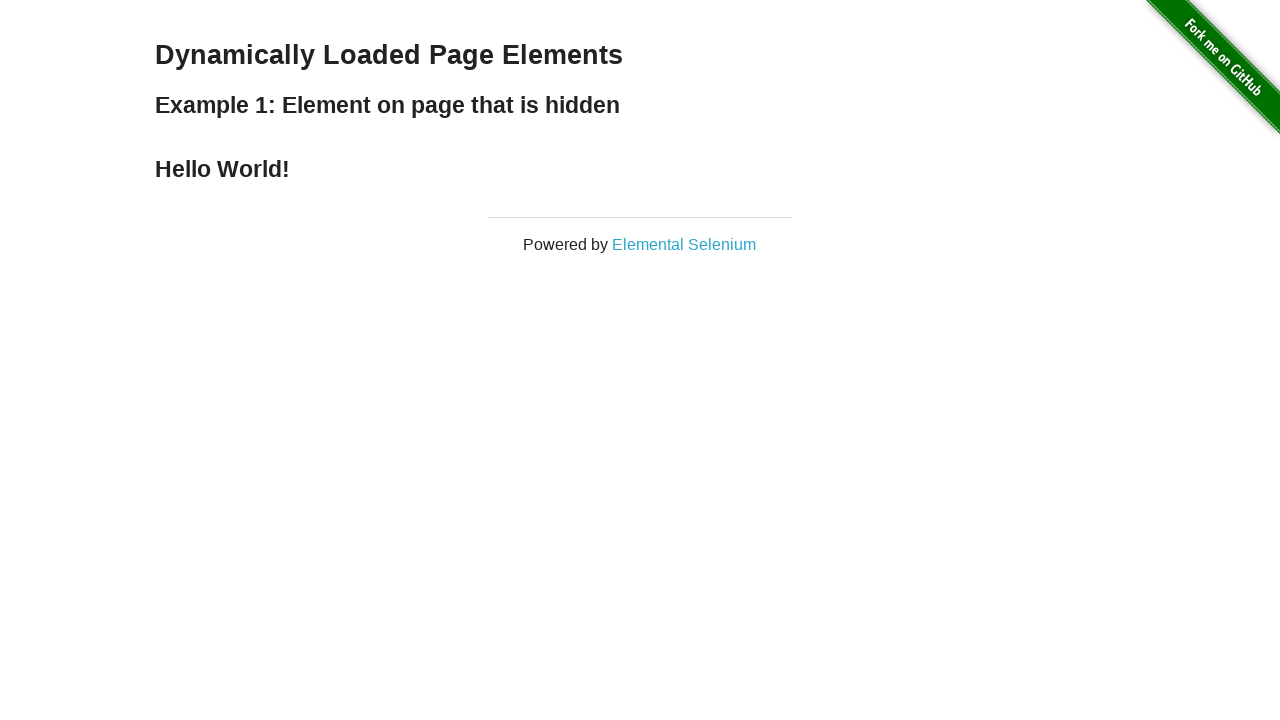